Tests form filling functionality on DemoQA practice form by entering first name, last name, email, selecting gender, and entering phone number

Starting URL: https://demoqa.com/automation-practice-form

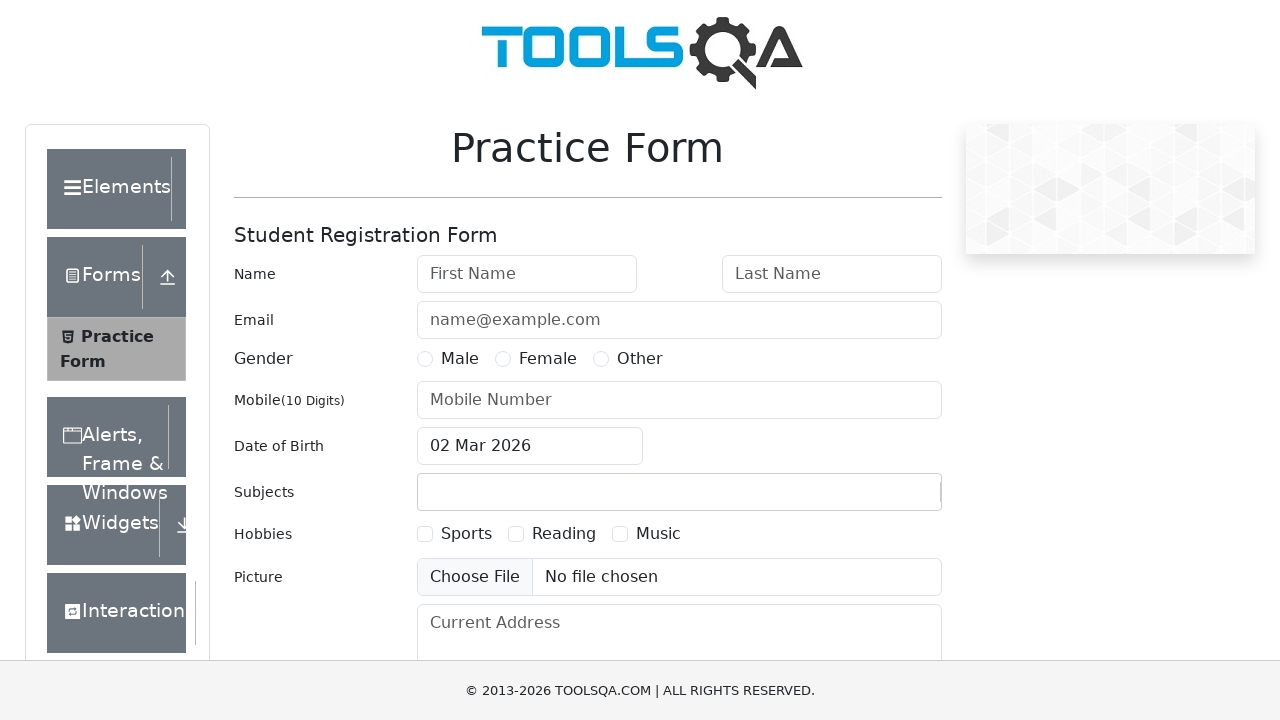

Filled first name field with 'Кот' on #firstName
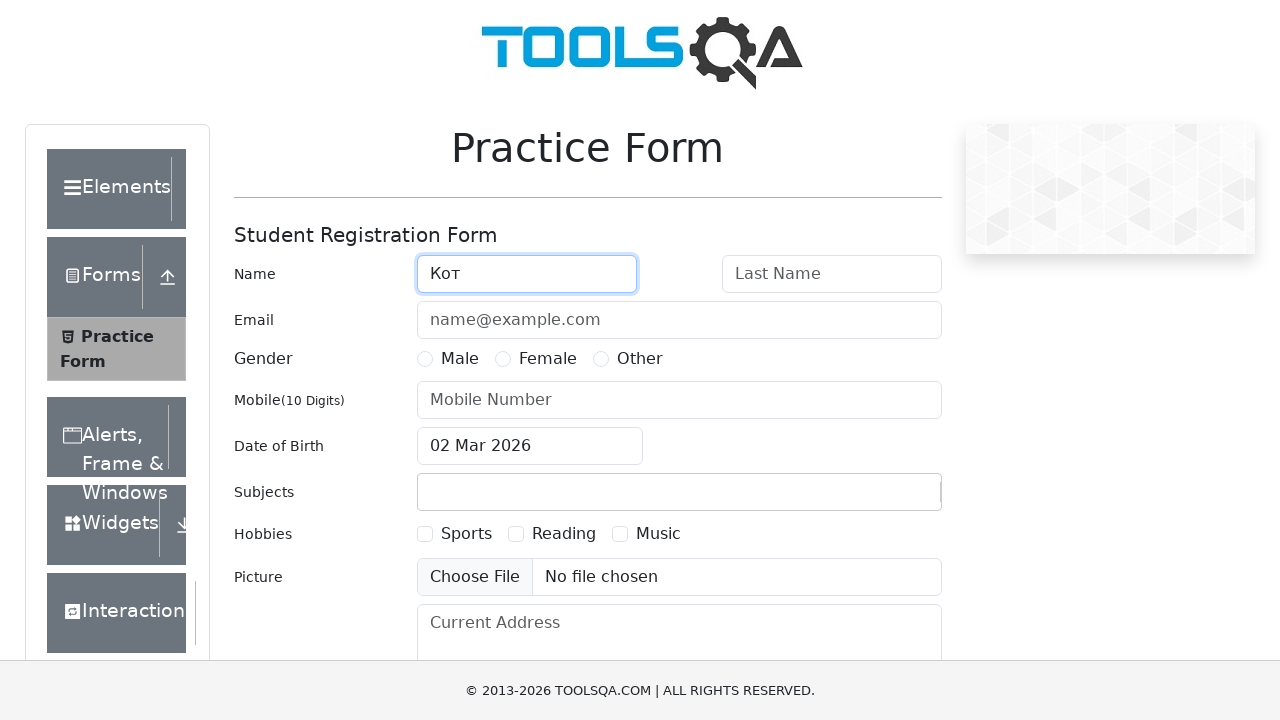

Filled last name field with 'Котофеев' on #lastName
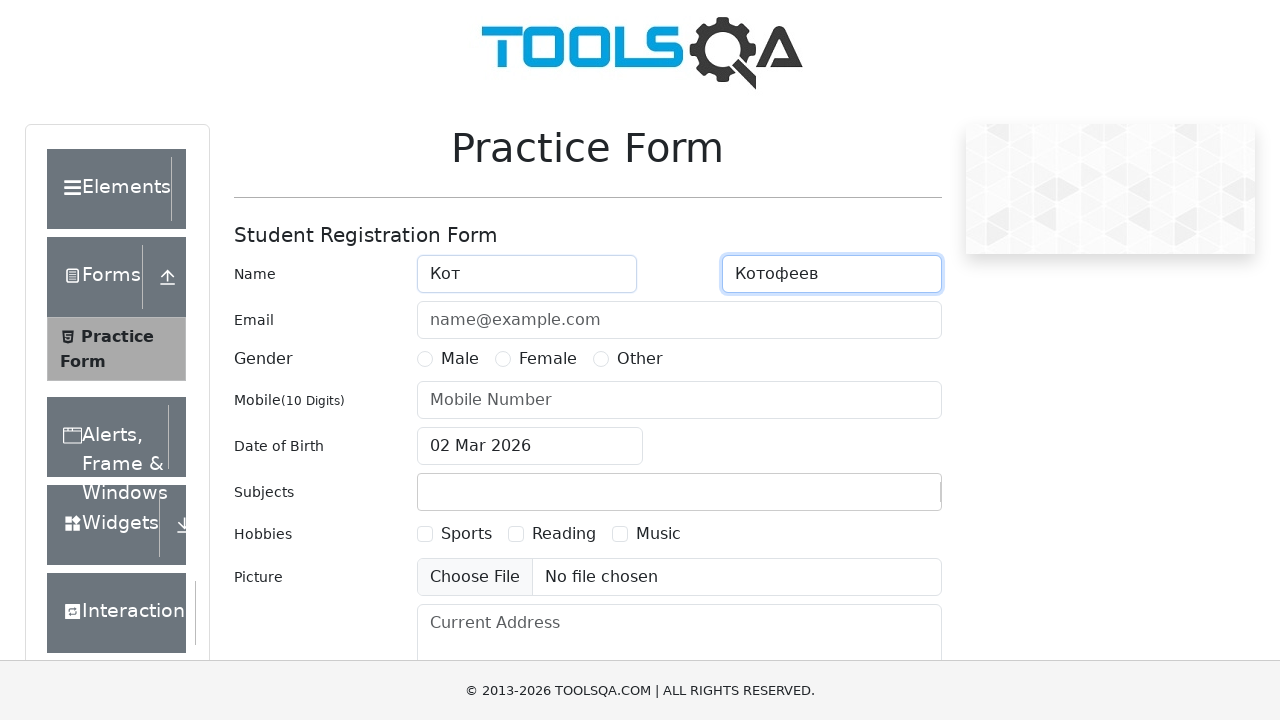

Filled email field with 'kot.kotofeev@mail.ru' on #userEmail
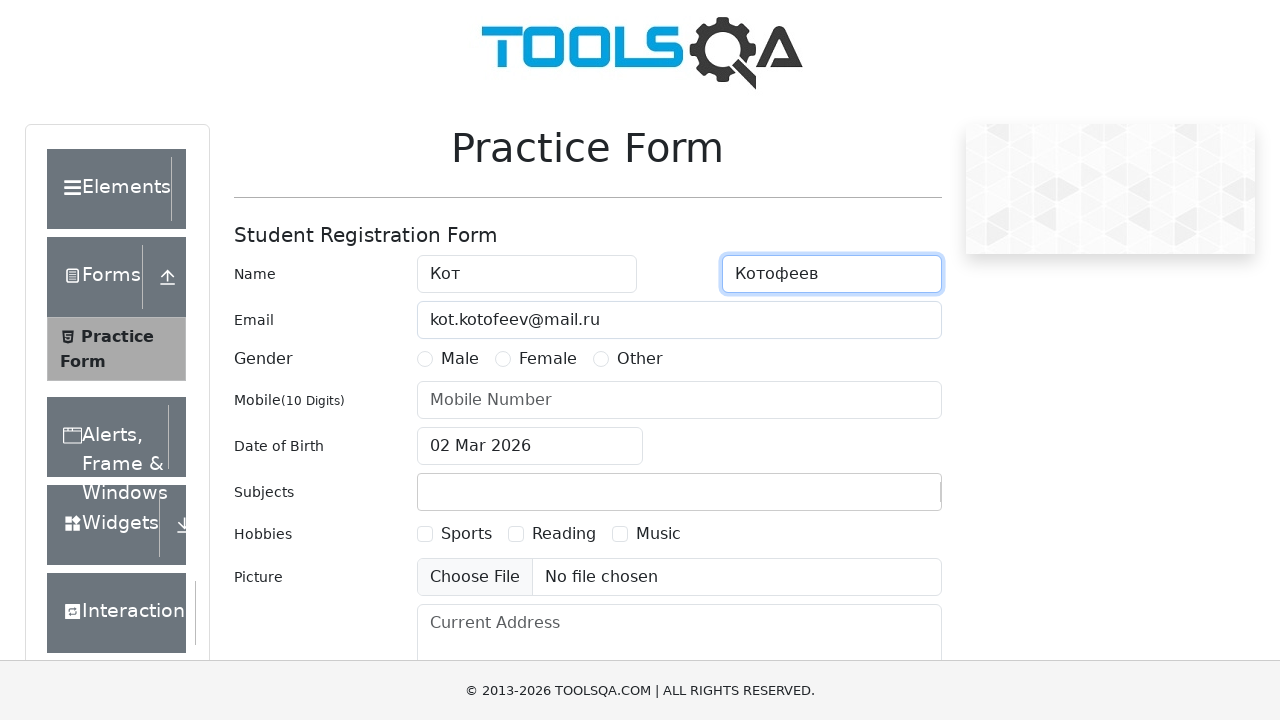

Selected Male gender option at (460, 359) on label[for='gender-radio-1']
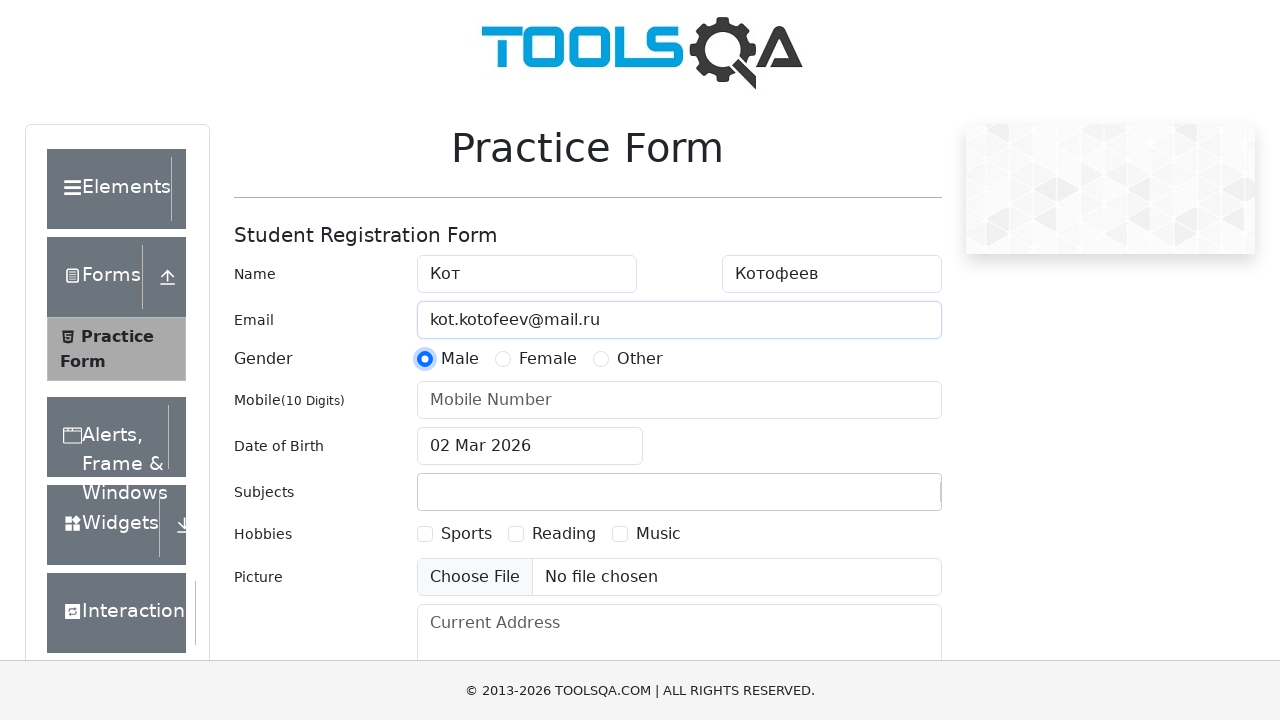

Filled phone number field with '0123456789' on #userNumber
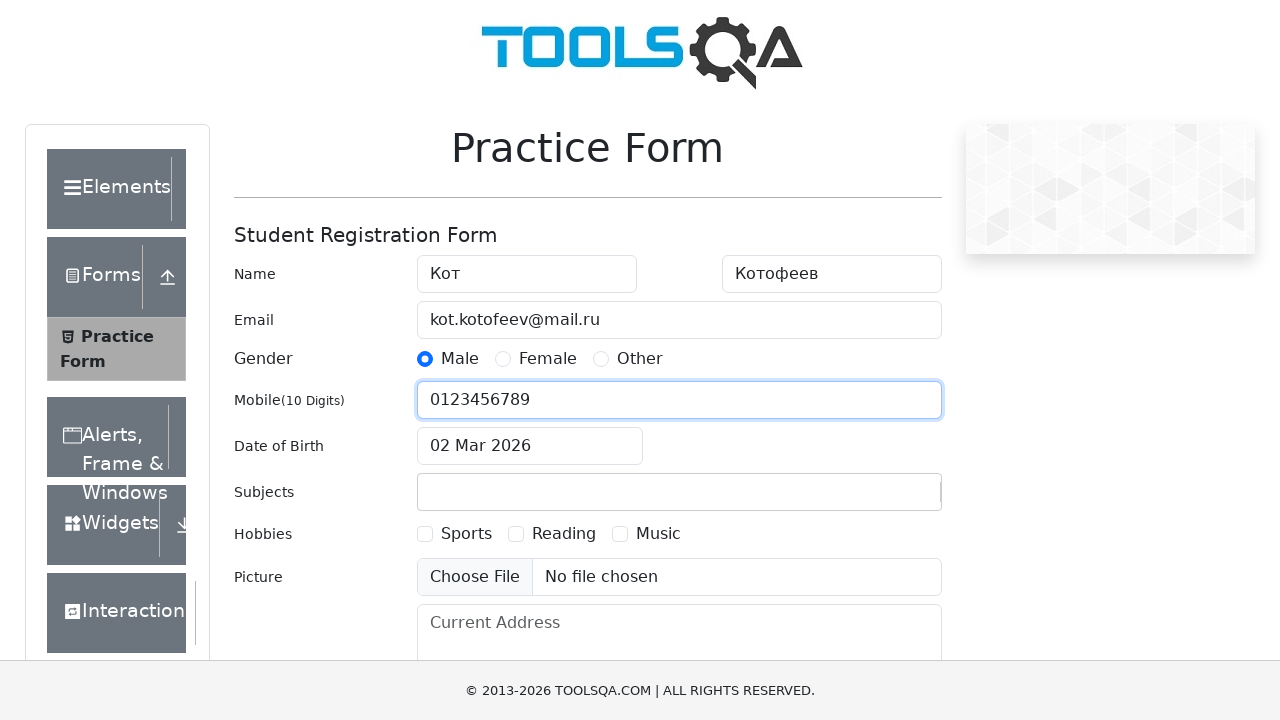

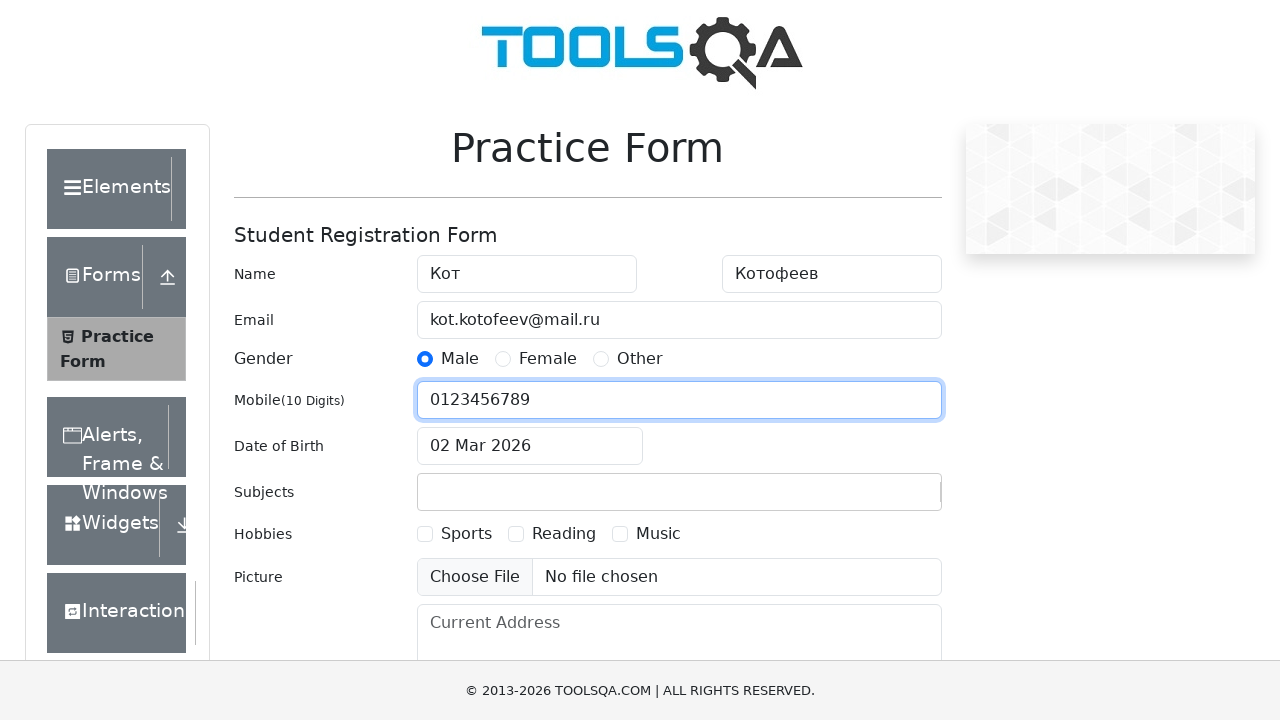